Tests the search functionality by searching for a programming language name ("python") and verifying that search results contain the search term

Starting URL: https://www.99-bottles-of-beer.net/

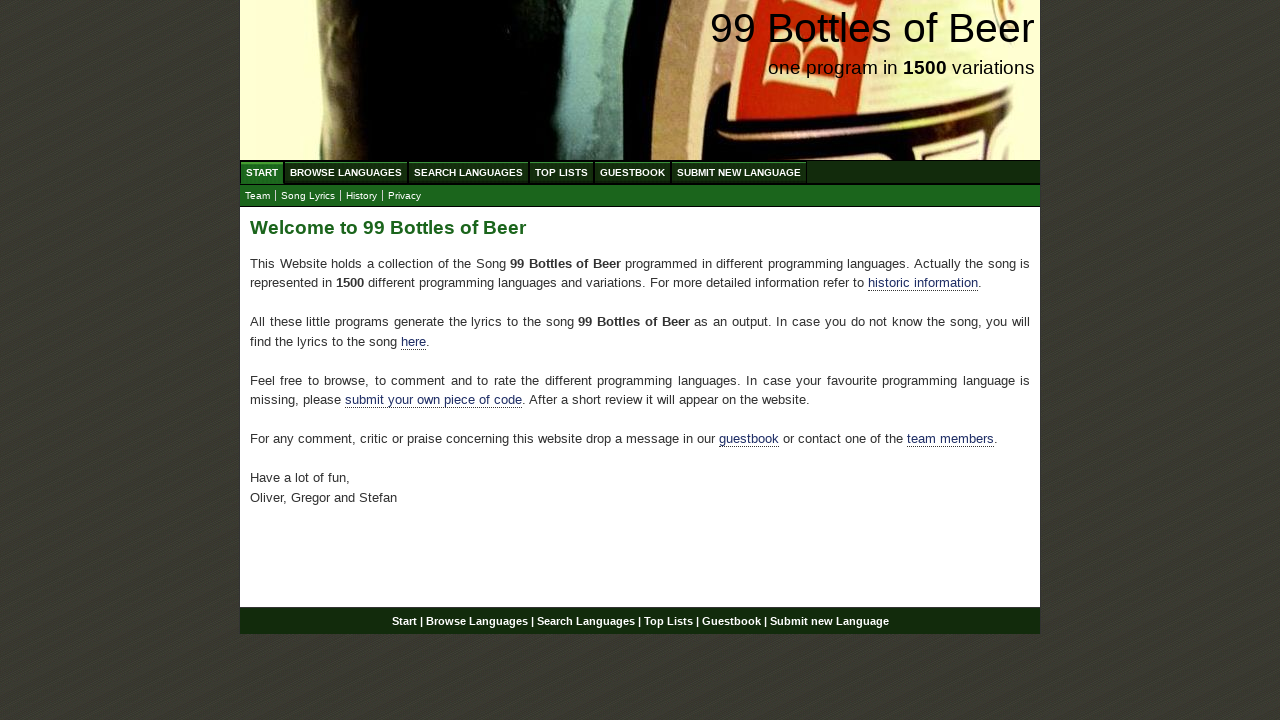

Clicked on Search Languages menu at (468, 172) on xpath=//ul[@id='menu']/li/a[@href='/search.html']
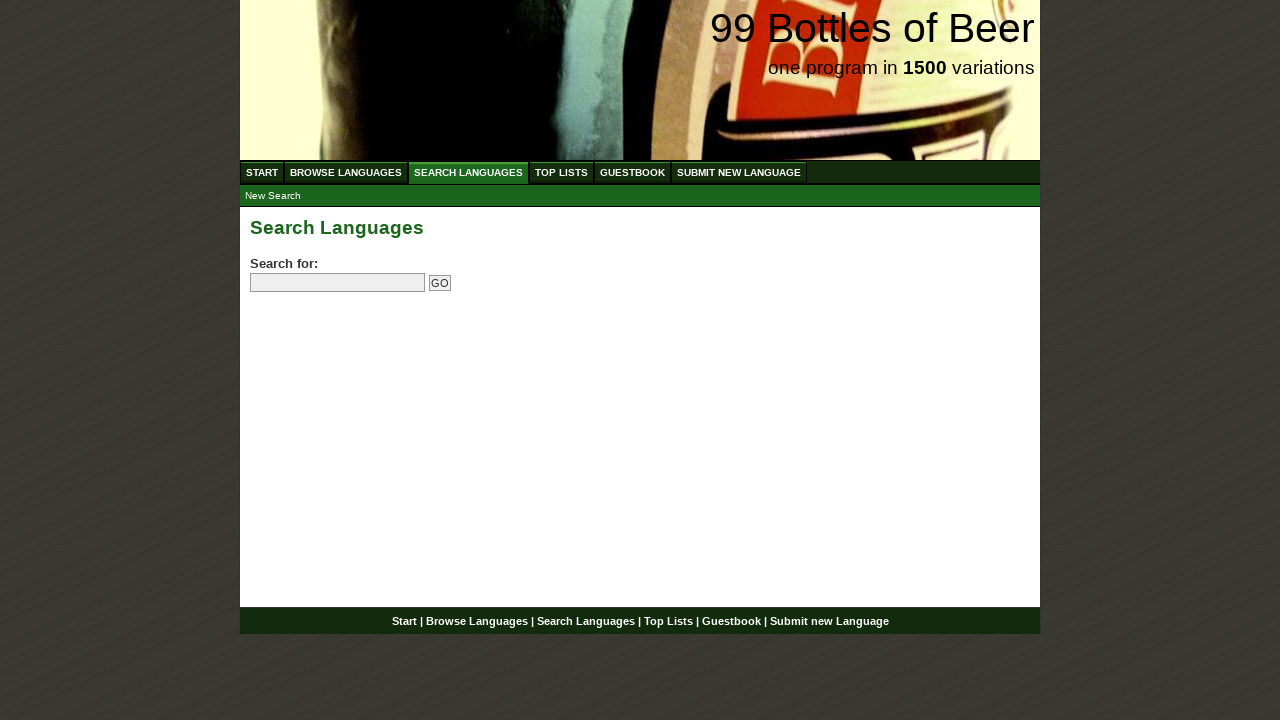

Clicked on search input field at (338, 283) on input[name='search']
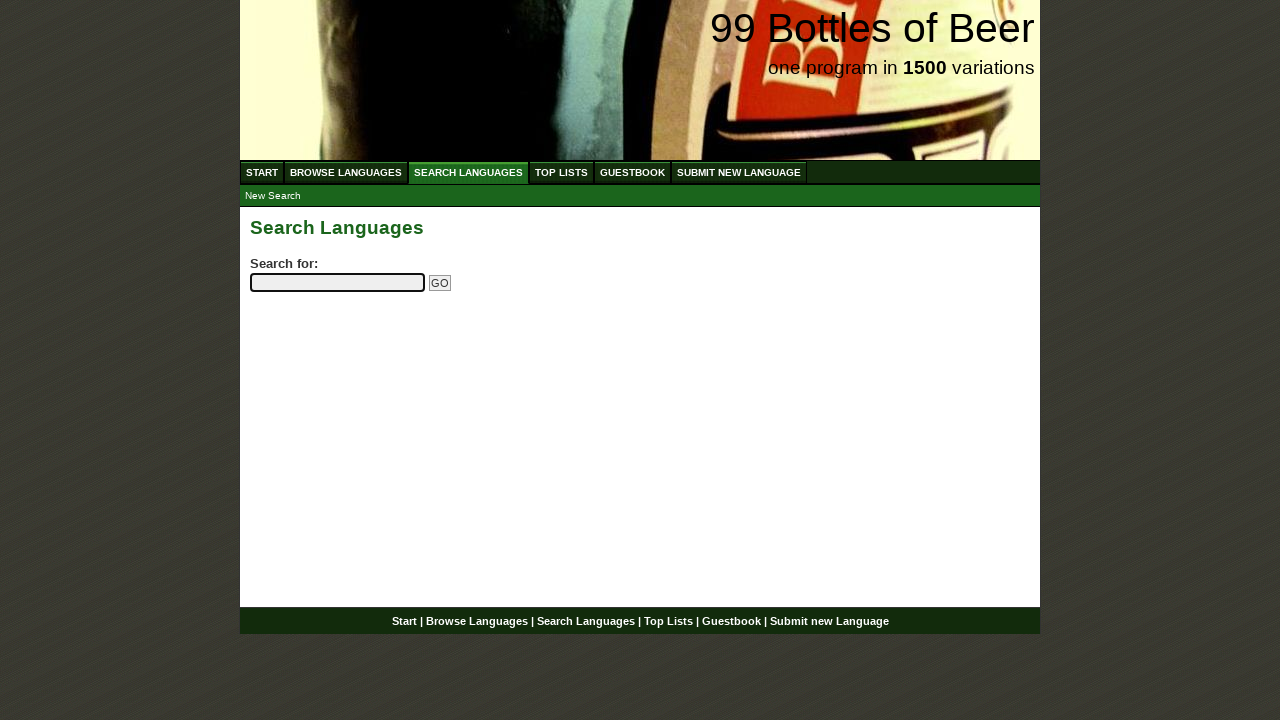

Filled search field with 'python' on input[name='search']
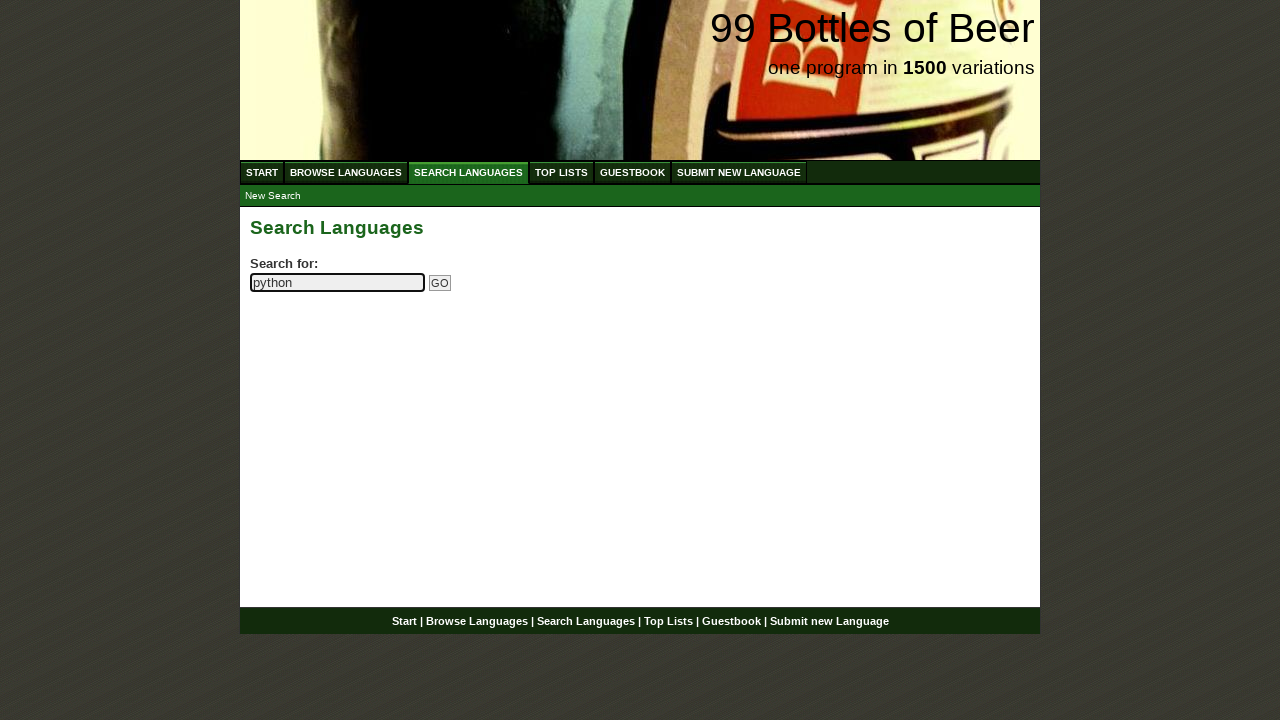

Clicked submit button to search for 'python' at (440, 283) on input[name='submitsearch']
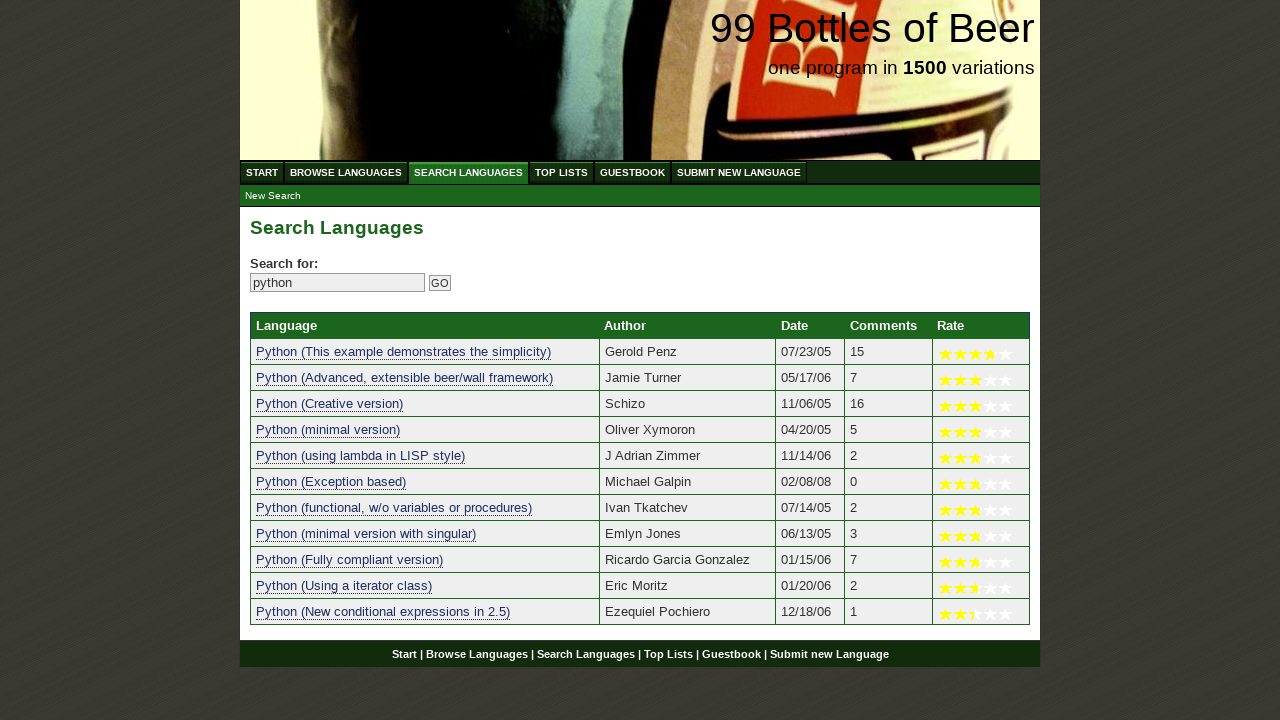

Search results loaded successfully
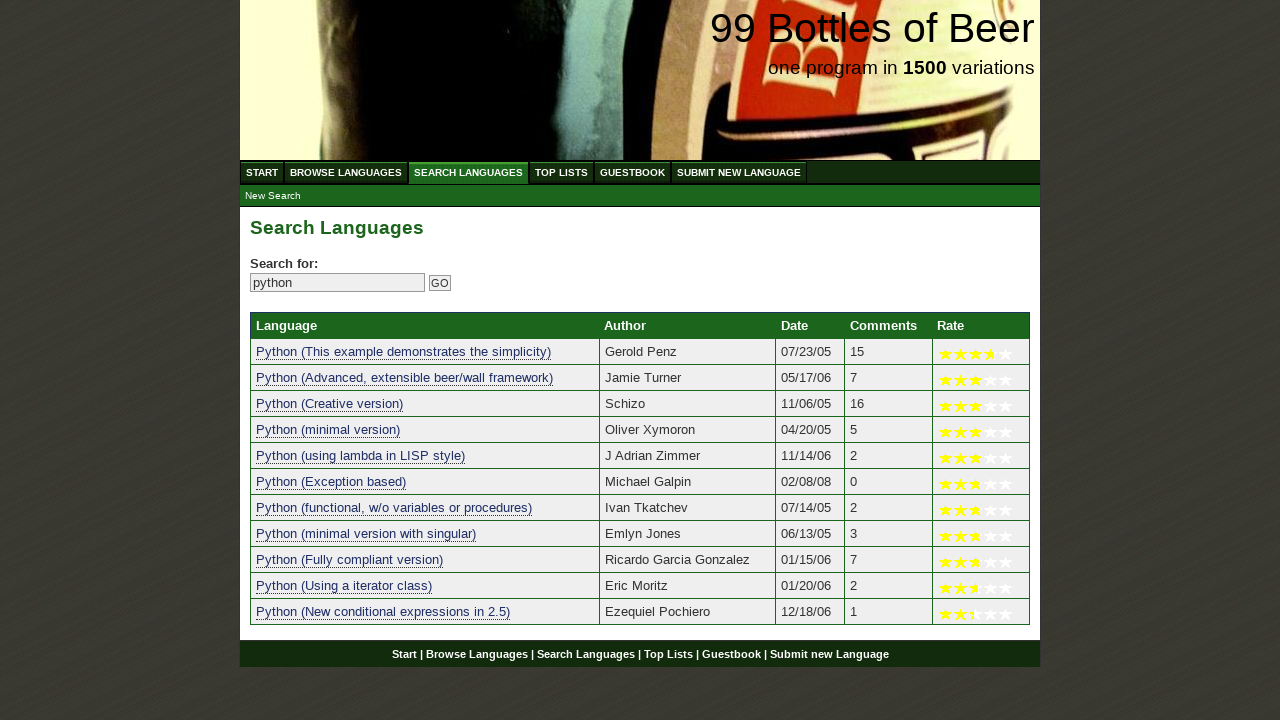

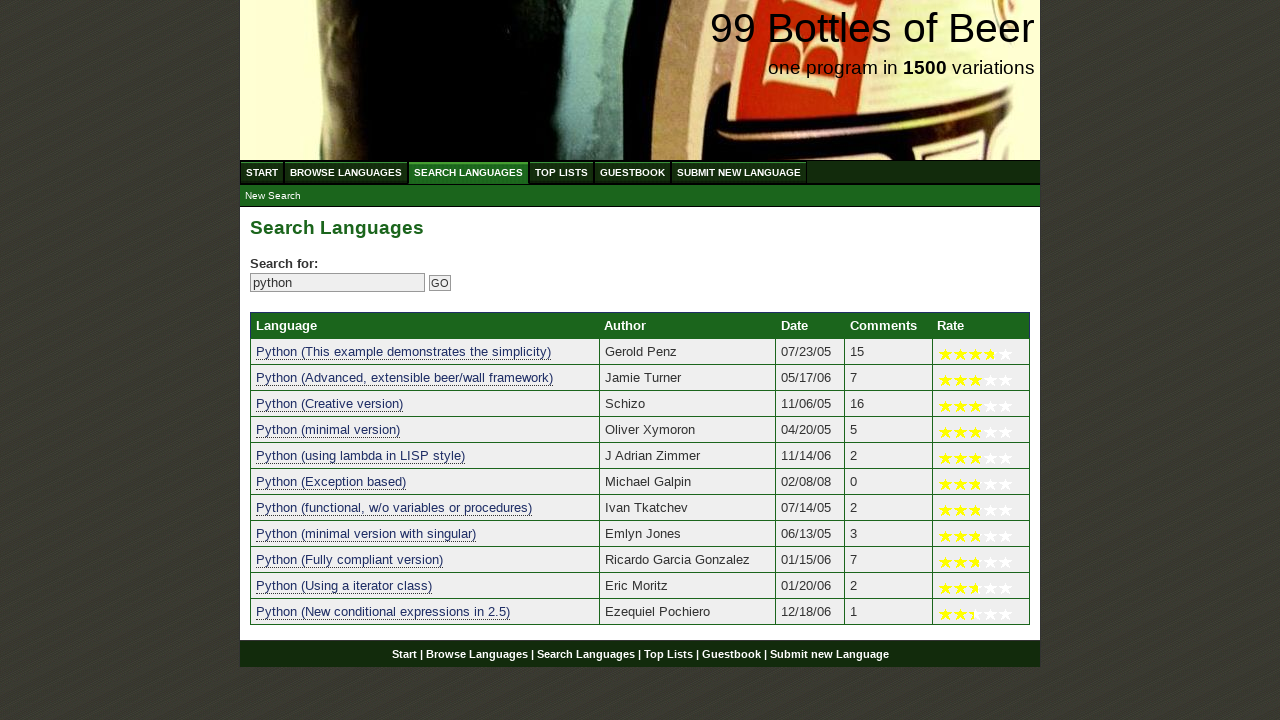